Tests E-Prime checker with "human being" where "being" is a noun not verb

Starting URL: https://www.exploratorytestingacademy.com/app/

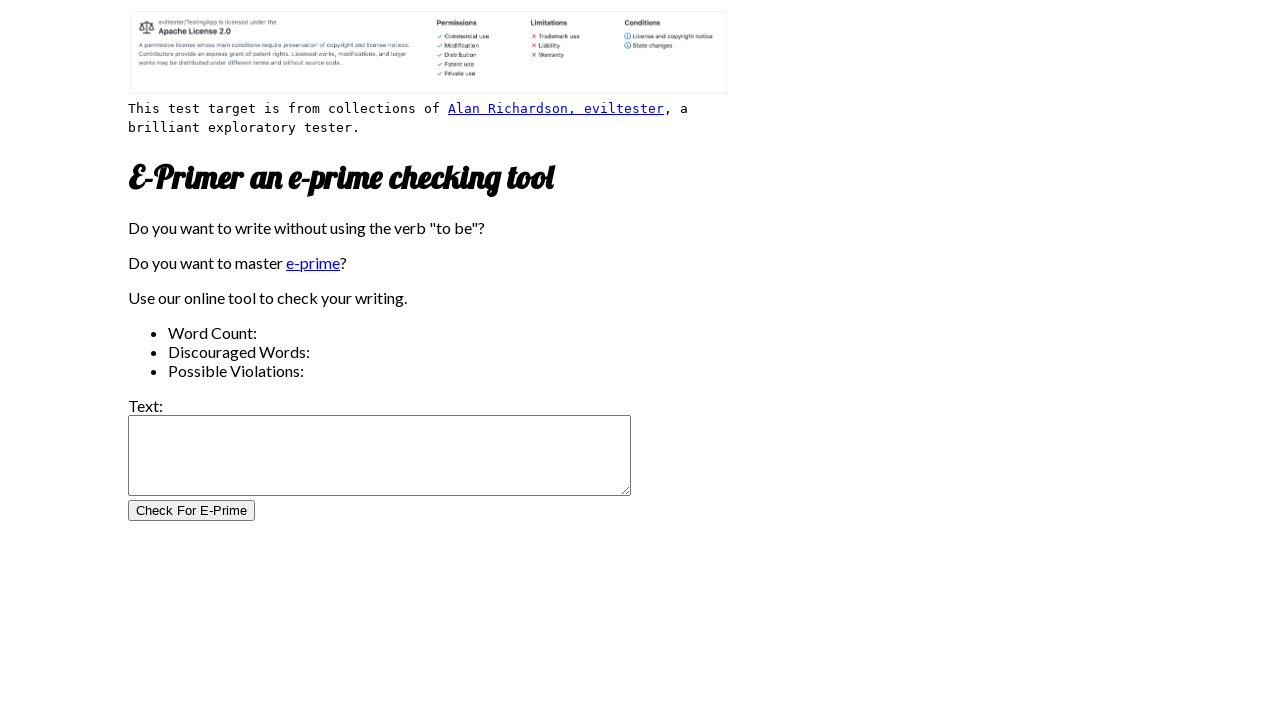

Filled input field with 'human being' to test E-Prime checker on #inputtext
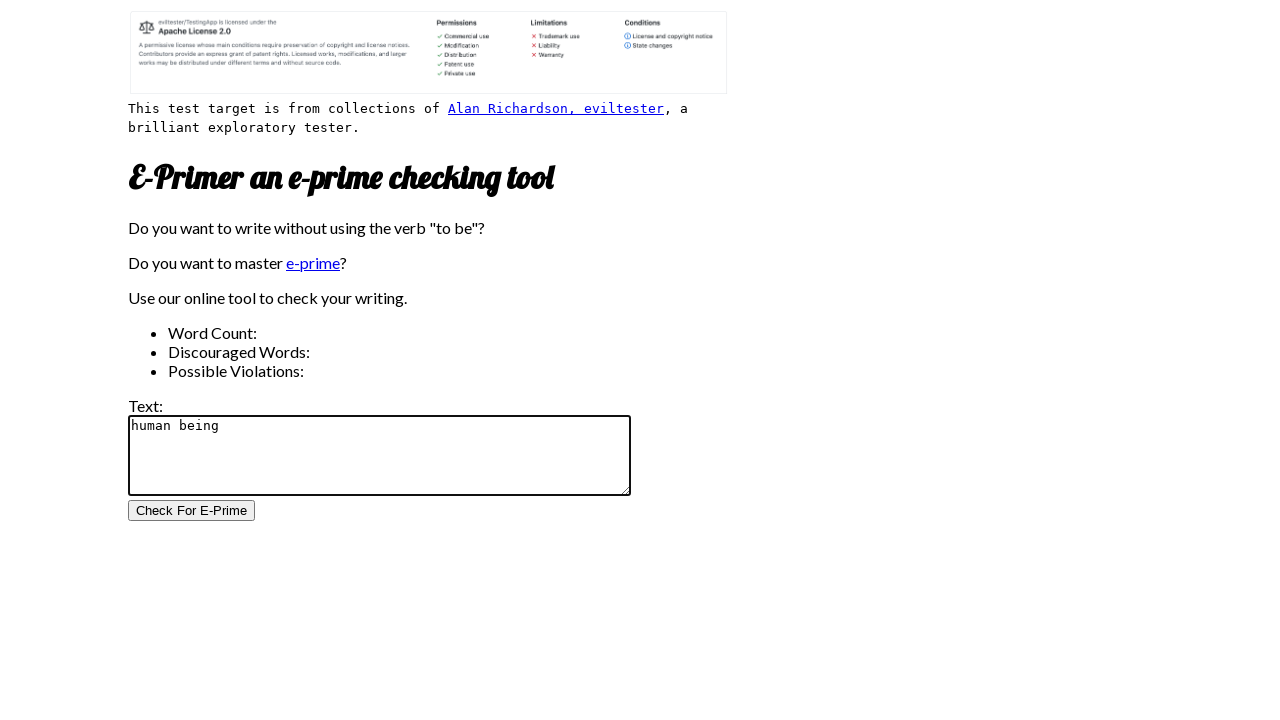

Clicked check button to analyze text for E-Prime violations at (192, 511) on #CheckForEPrimeButton
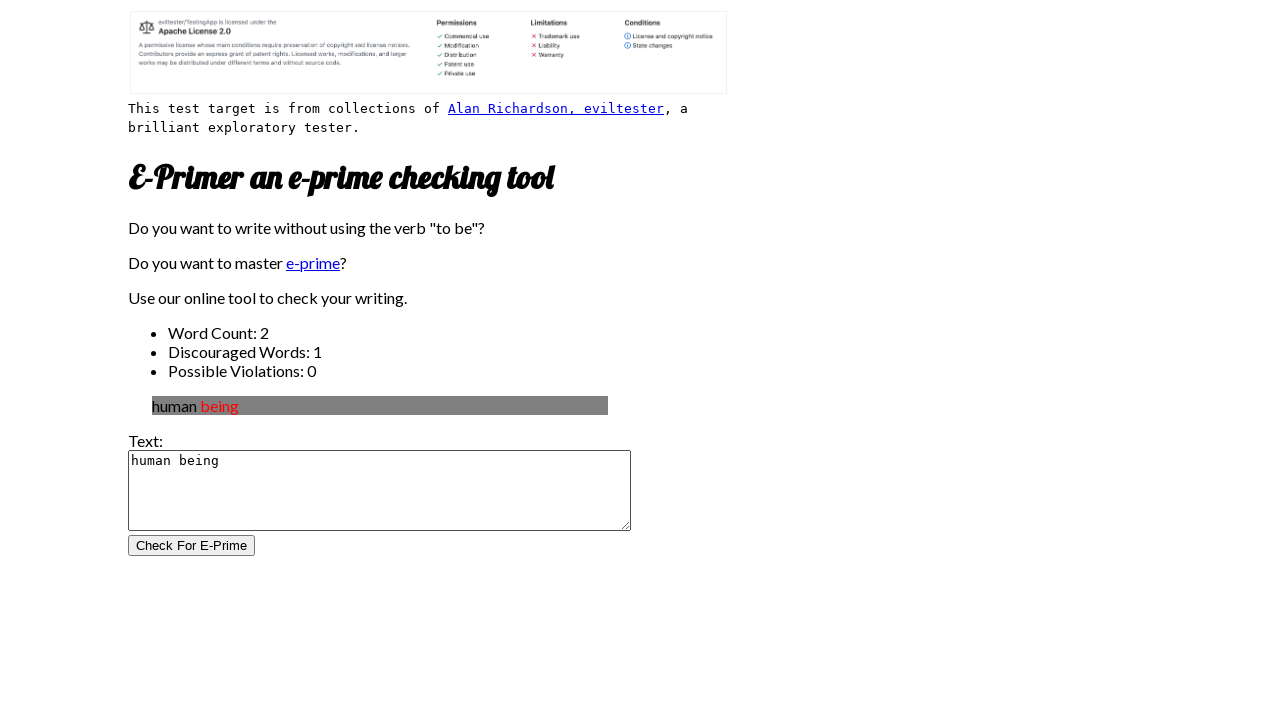

Word count results loaded
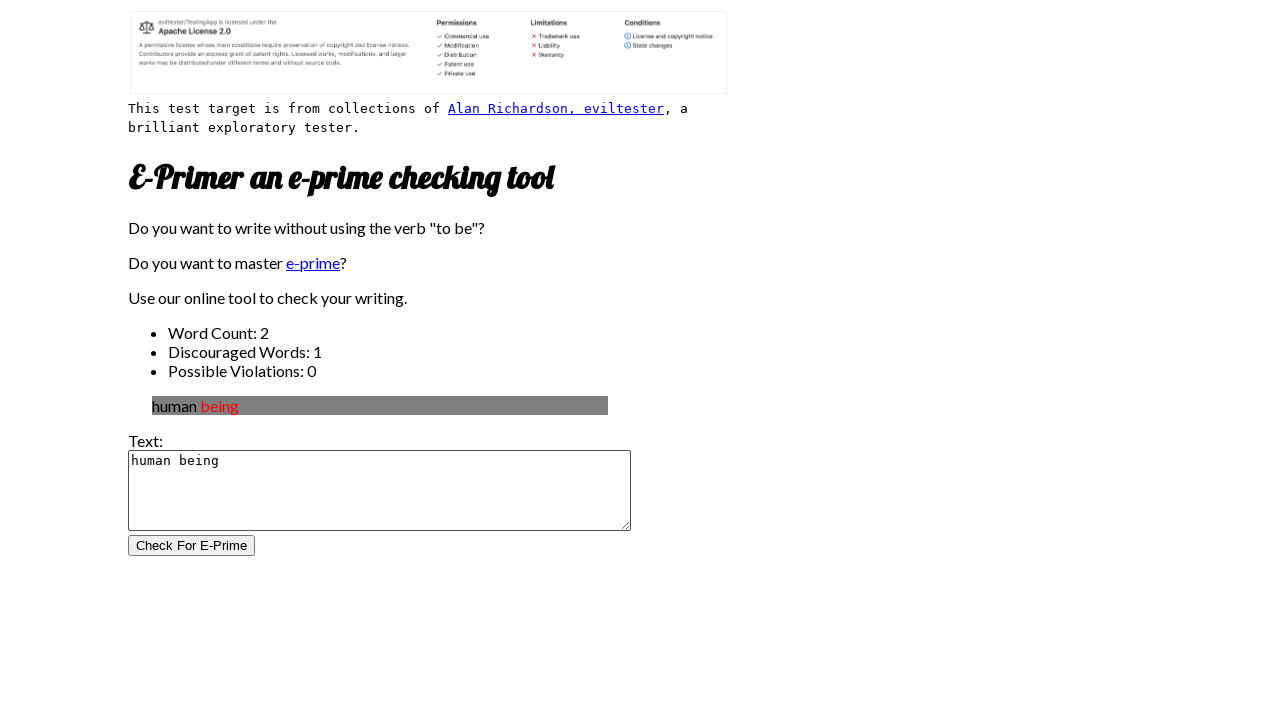

Verified word count is 2
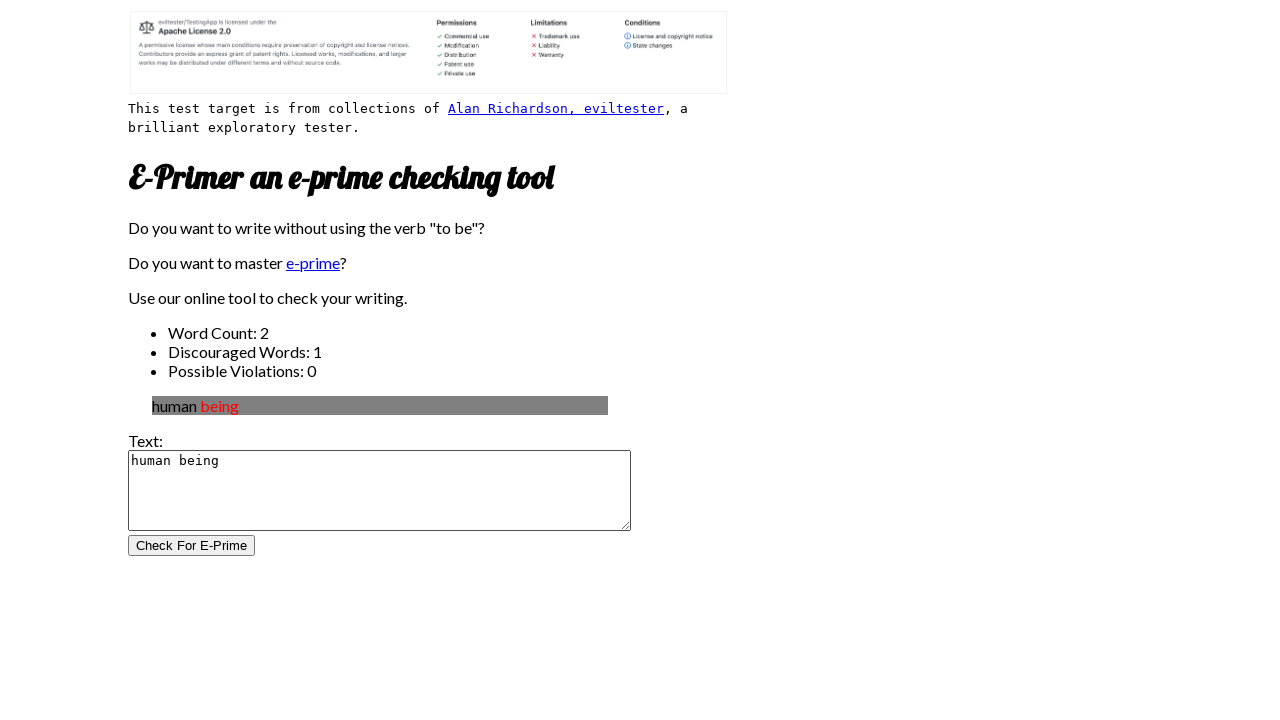

Verified discouraged word count is 1 (detected 'being' as noun, not verb)
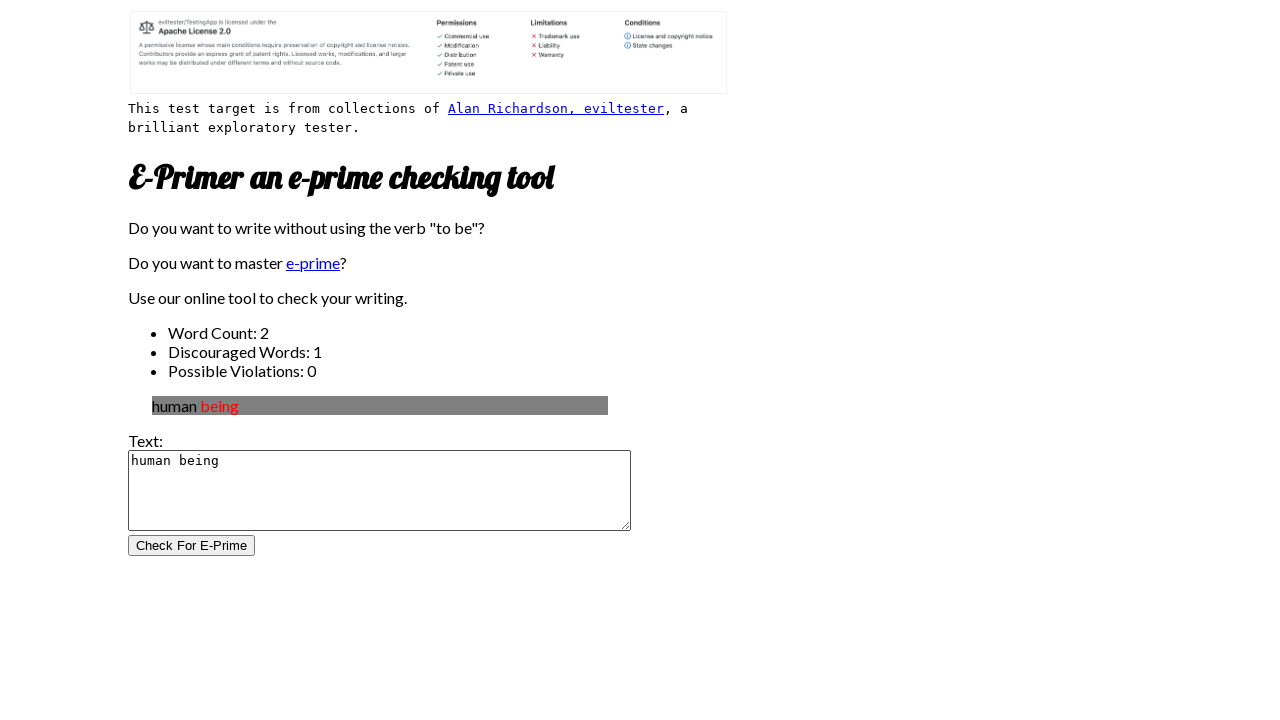

Verified possible violation count is 0 since 'being' is used as noun not verb
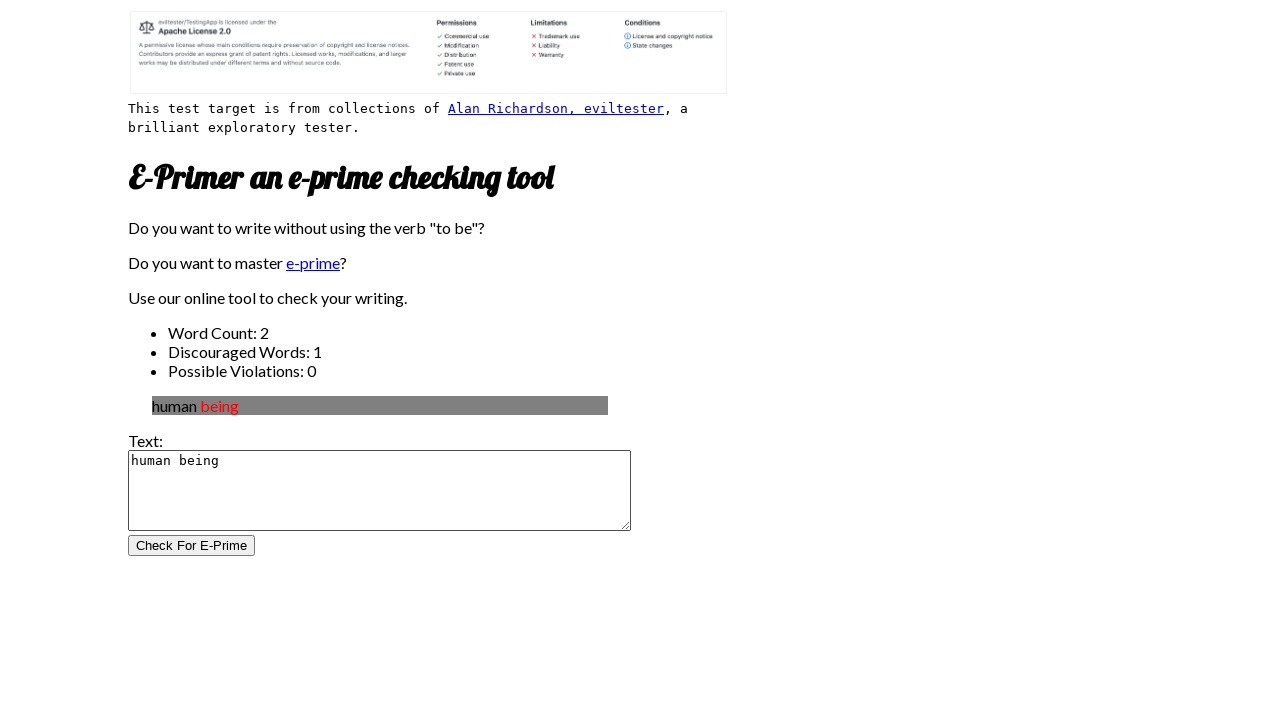

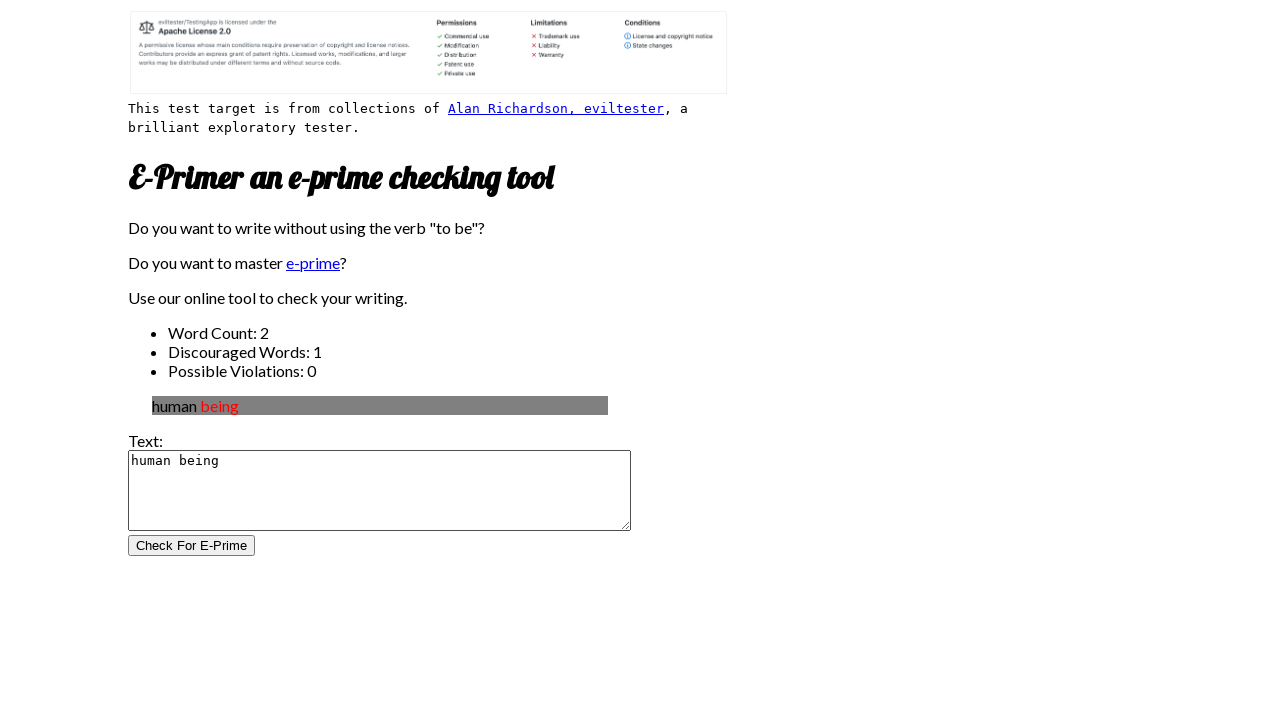